Tests window handling functionality by opening a new window, switching between parent and child windows, and performing actions in each window

Starting URL: https://demo.automationtesting.in/Windows.html

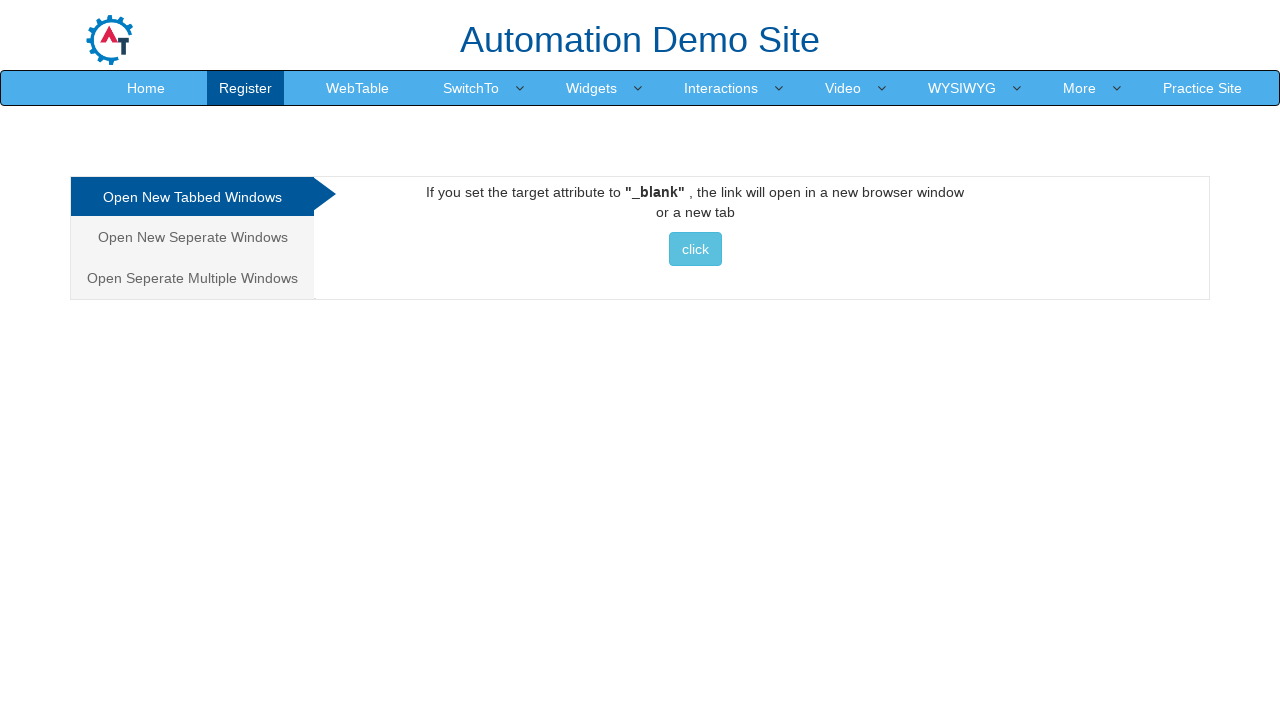

Clicked on 'Open New Seperate Windows' link at (192, 237) on text='Open New Seperate Windows'
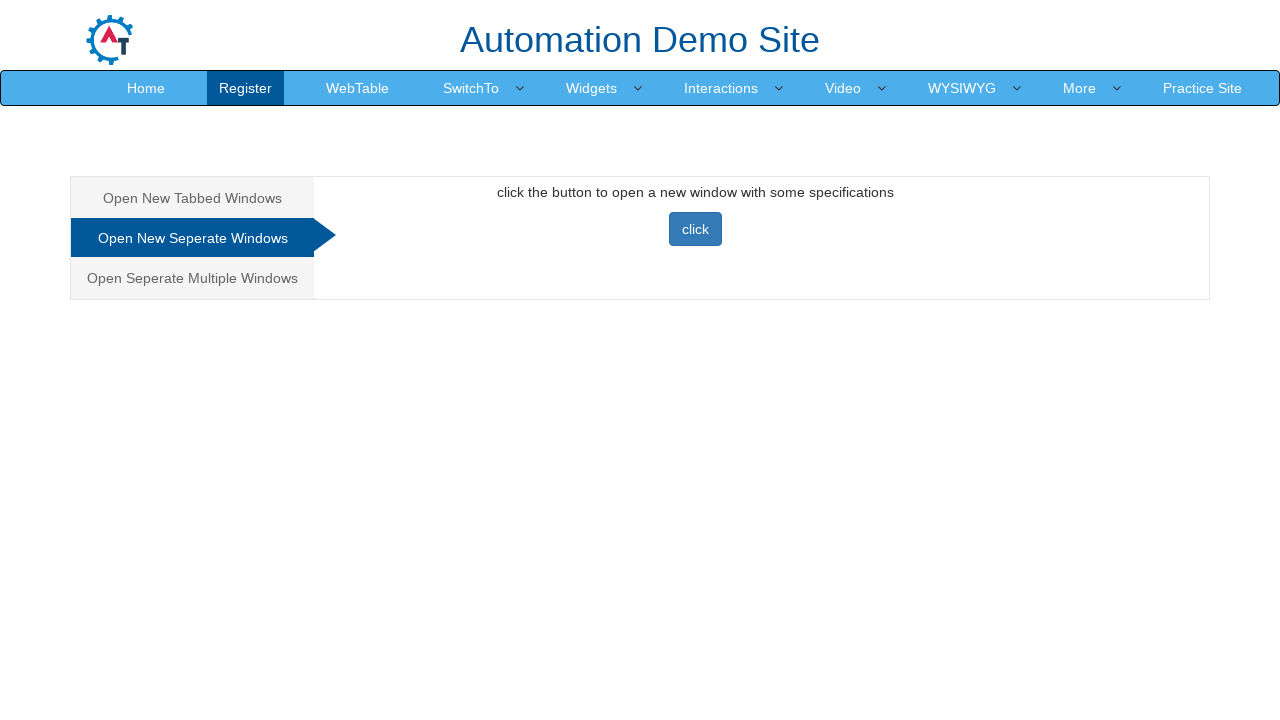

Clicked button to open new window at (695, 229) on button.btn.btn-primary
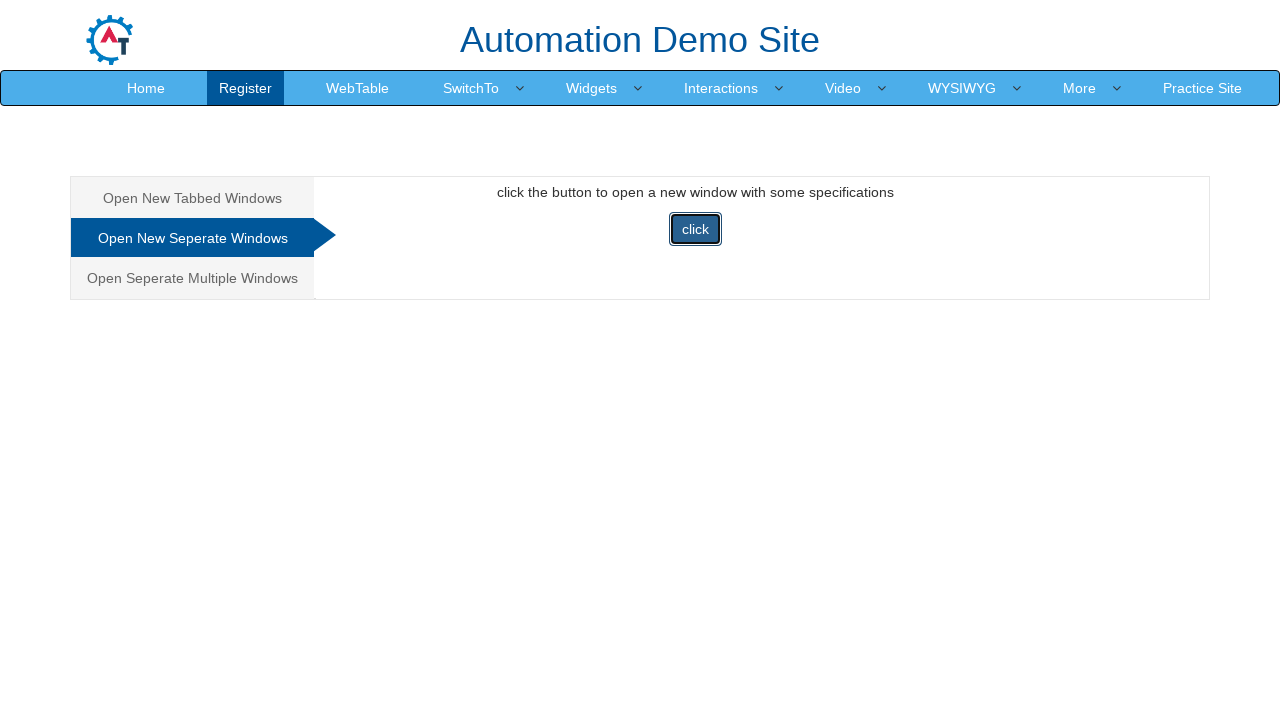

New popup window opened successfully
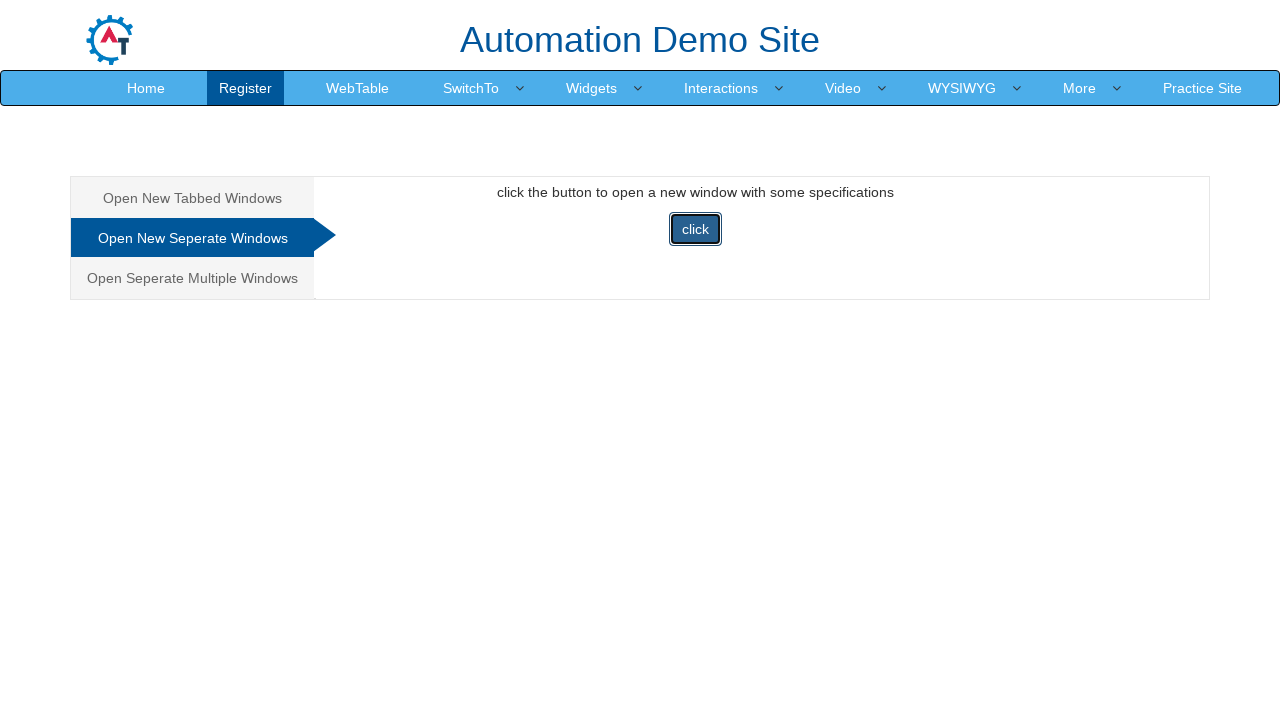

Clicked Downloads in the new popup window at (552, 32) on span:has-text('Downloads')
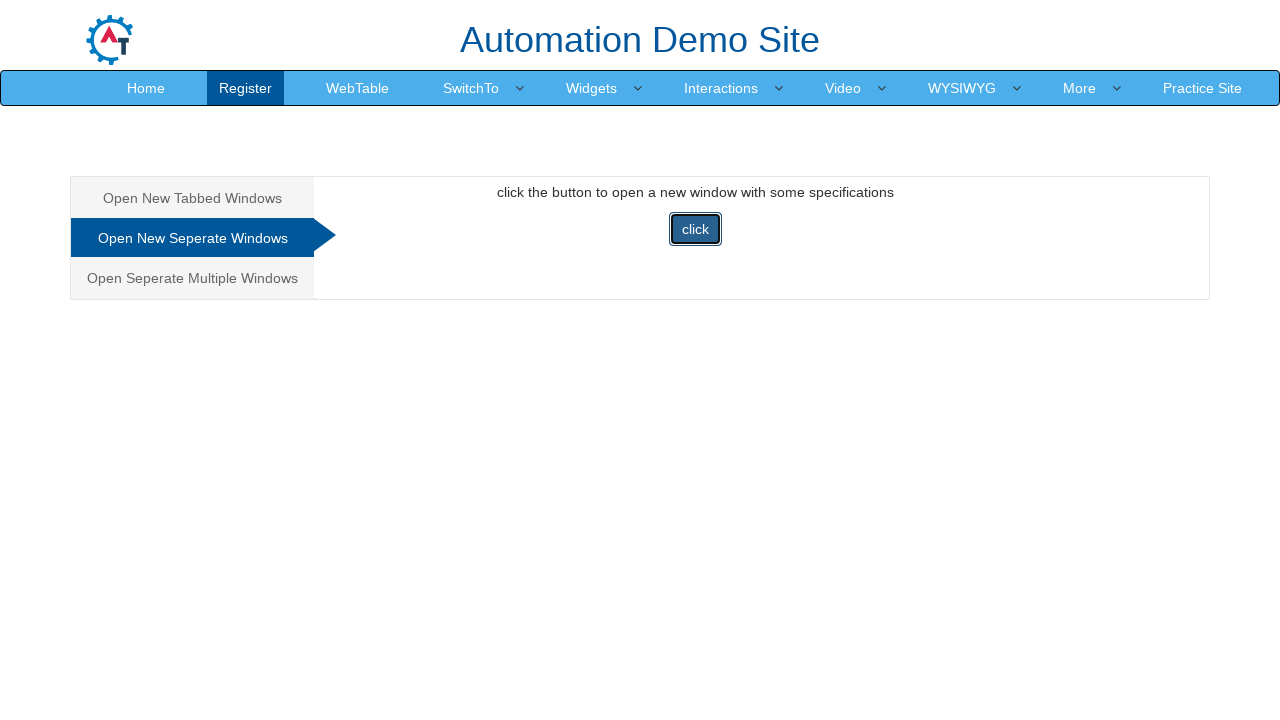

Switched back to parent window and clicked Register at (246, 88) on text='Register'
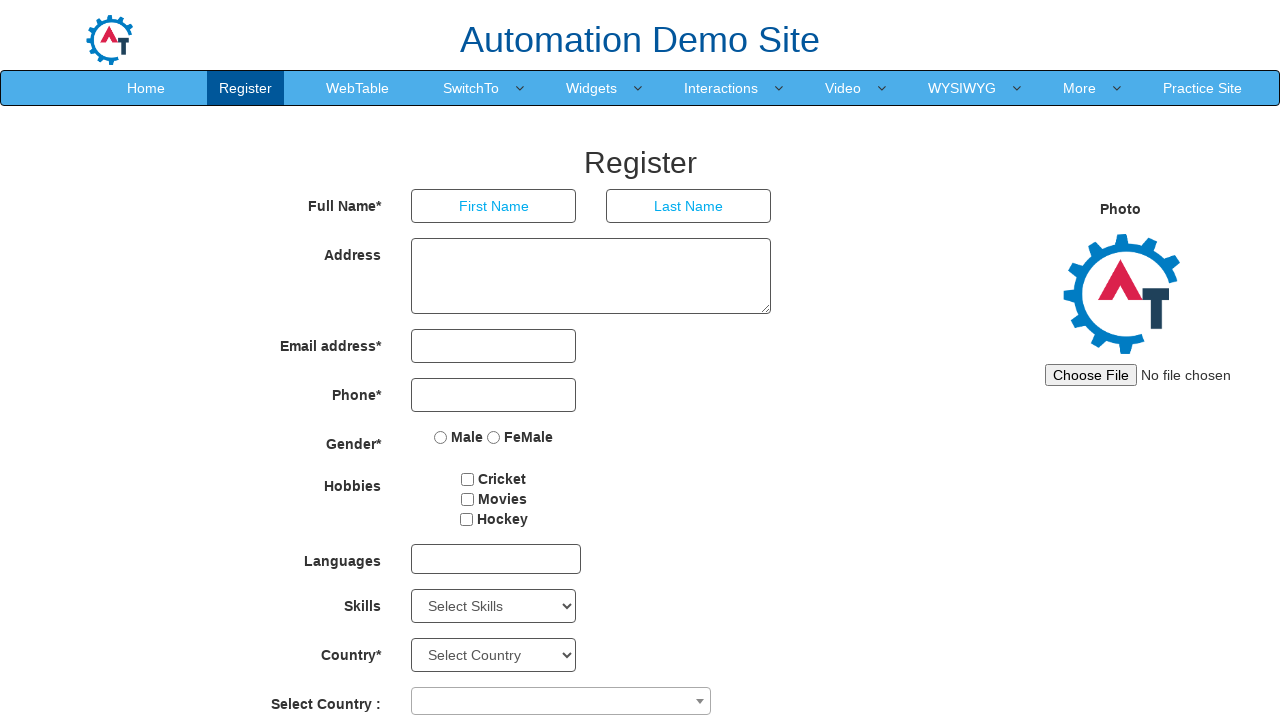

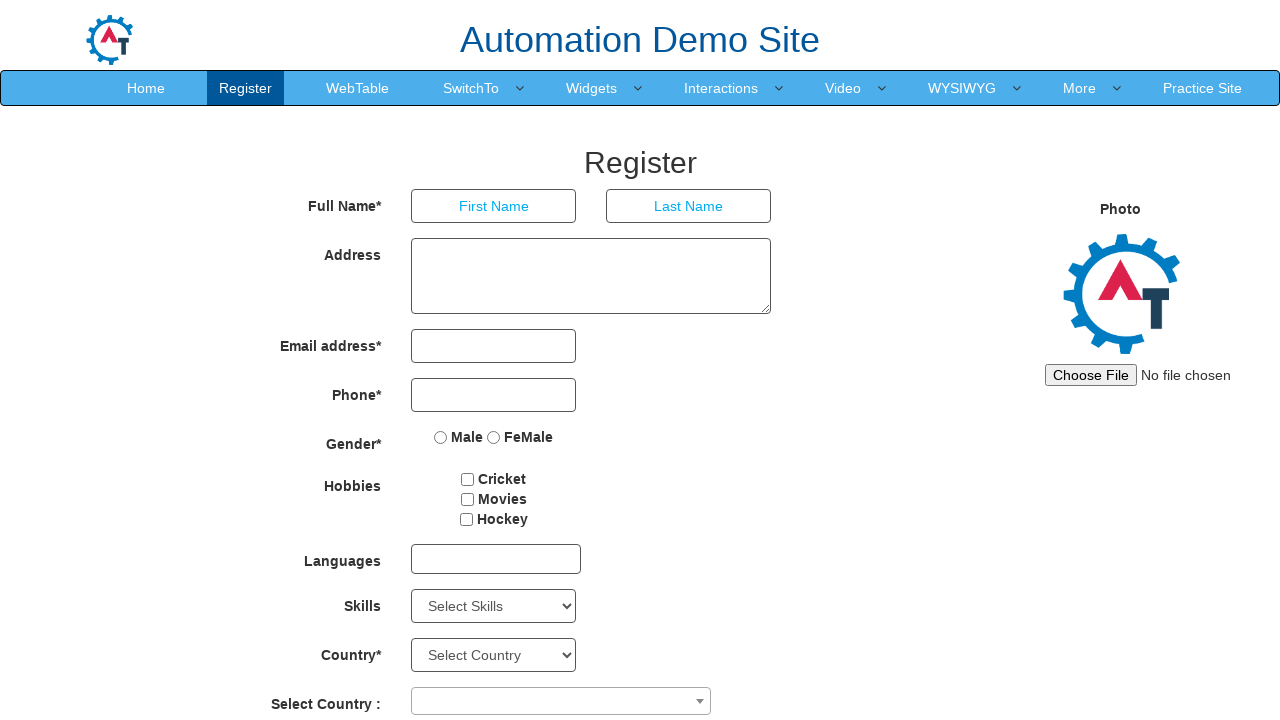